Tests slider interaction by moving the mouse to a specific offset position on the slider element and clicking it

Starting URL: http://demoqa.com/slider/

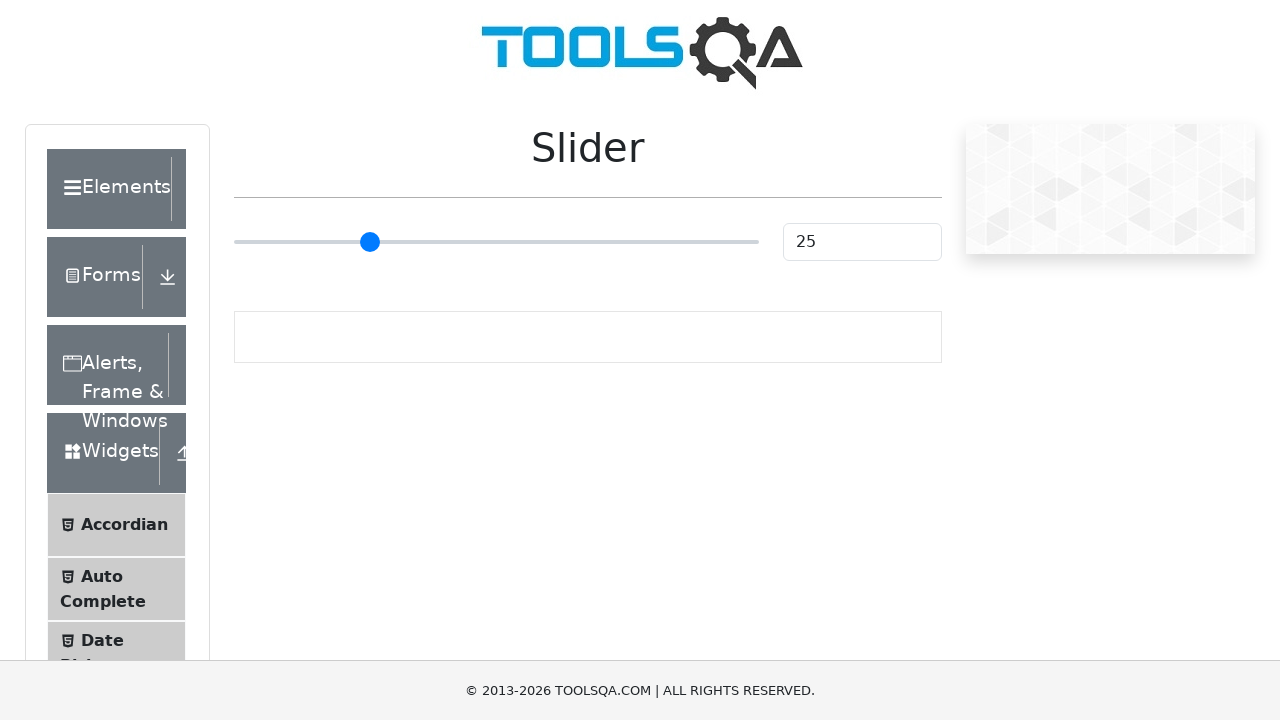

Navigated to slider demo page
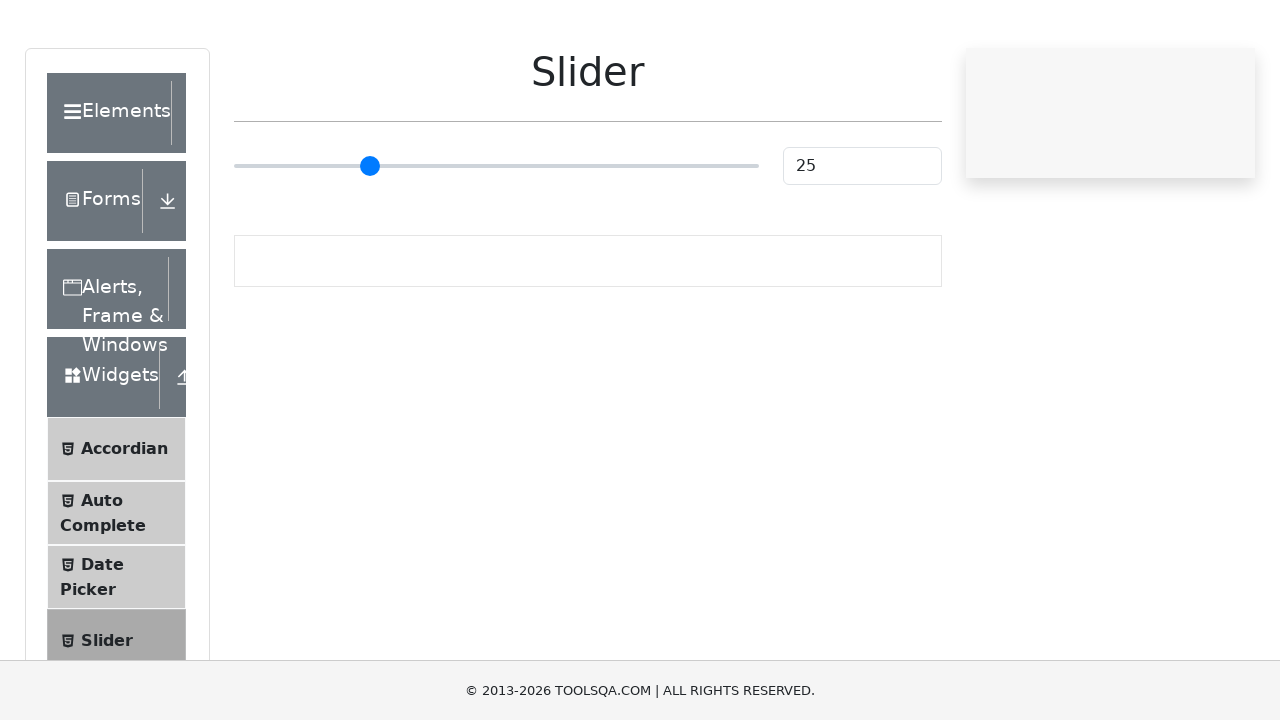

Located slider element
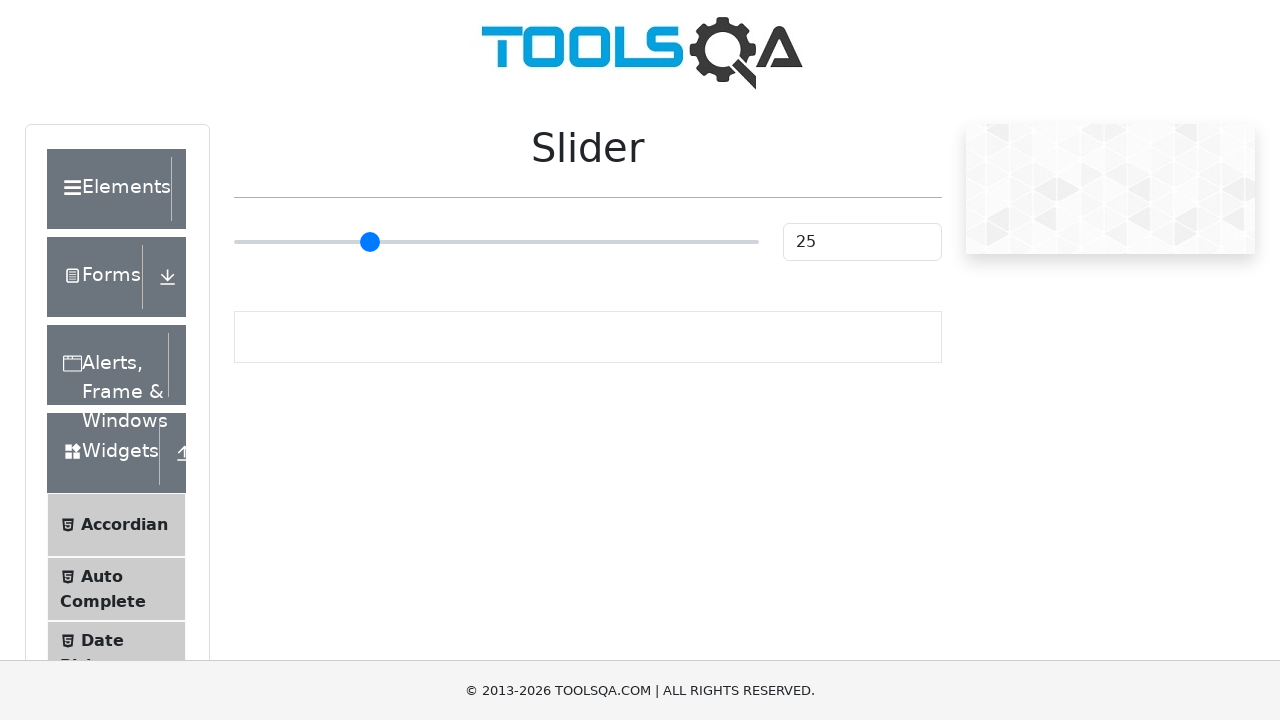

Clicked slider at x offset 50 at (284, 223) on #slider
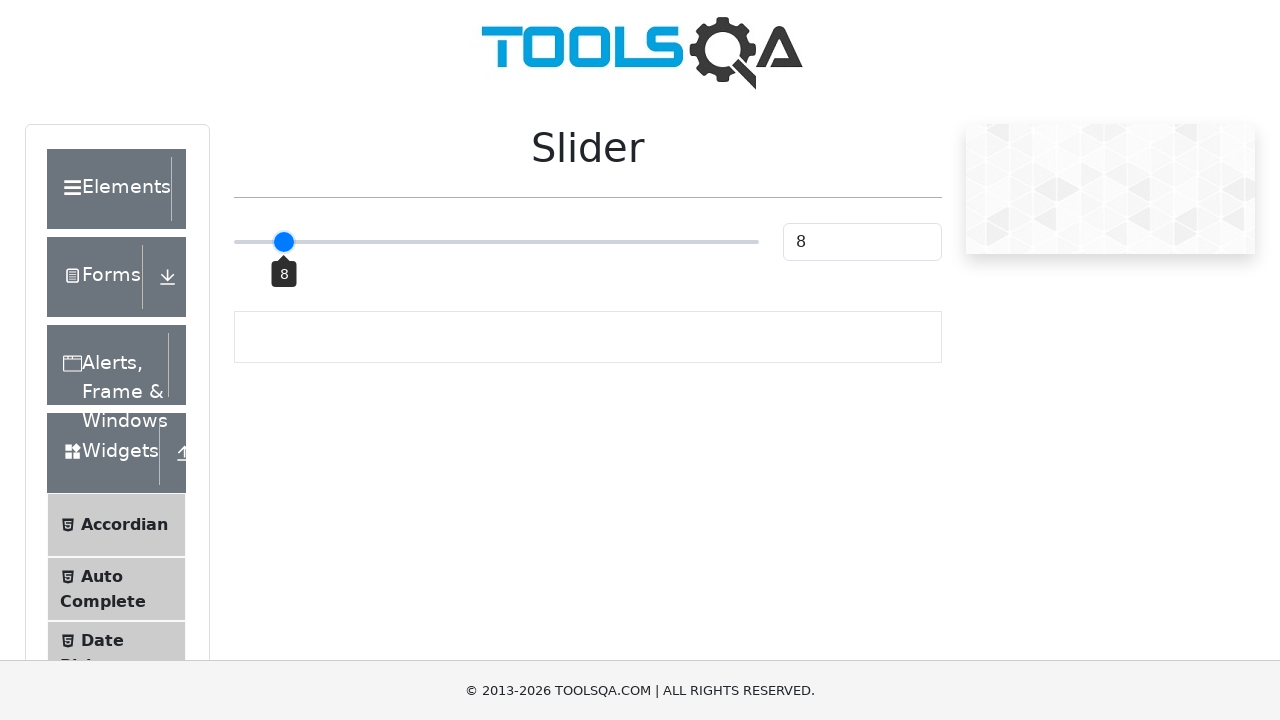

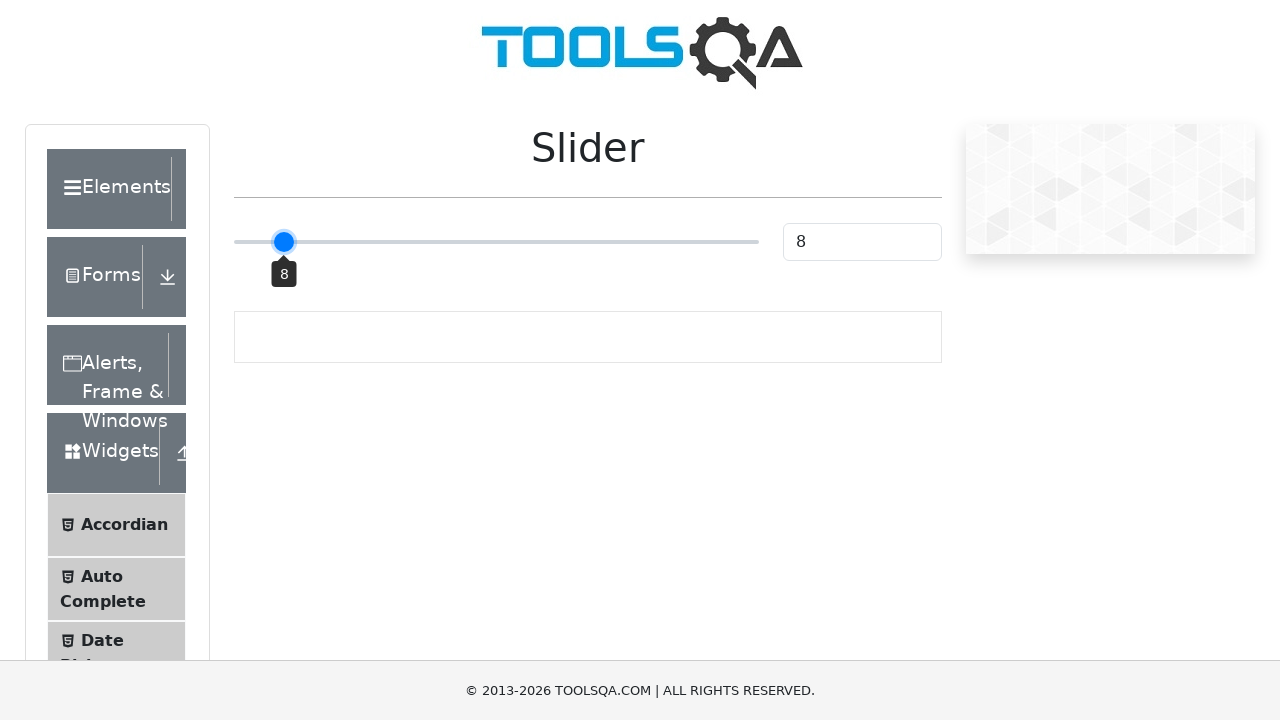